Tests dynamic control elements by removing and adding a checkbox, verifying its visibility states

Starting URL: https://the-internet.herokuapp.com/dynamic_controls

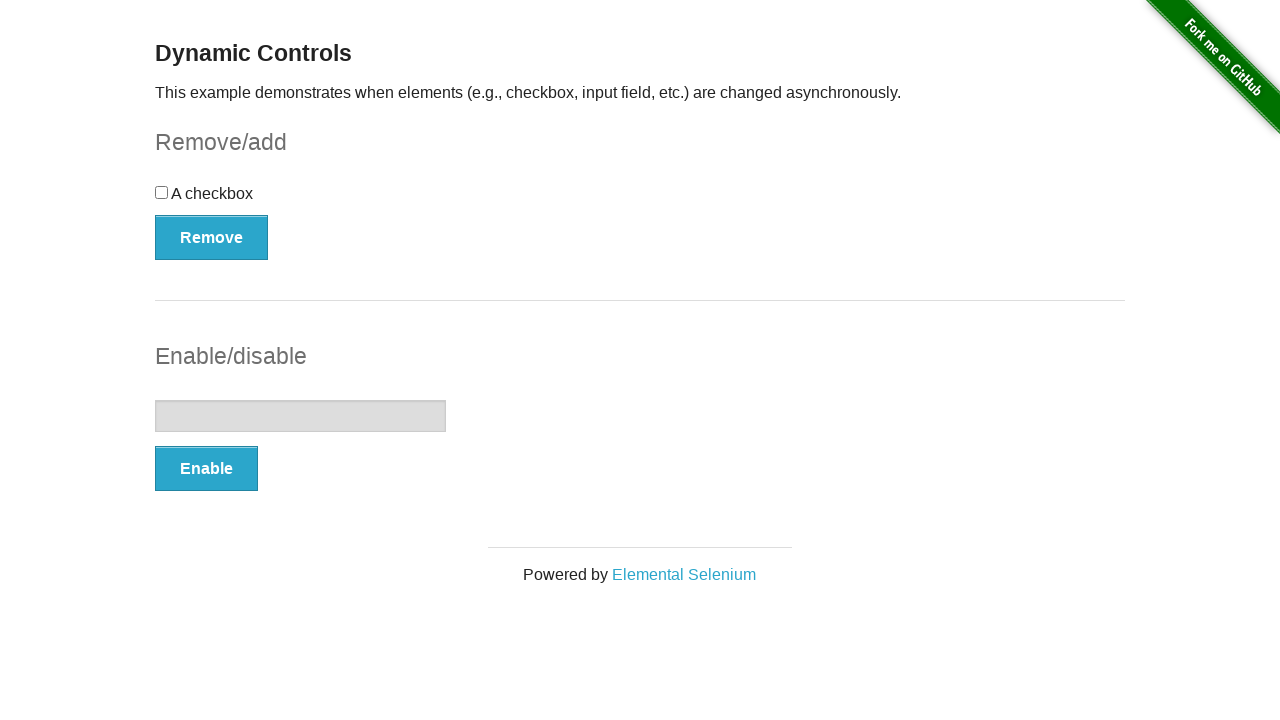

Defined checkbox locator
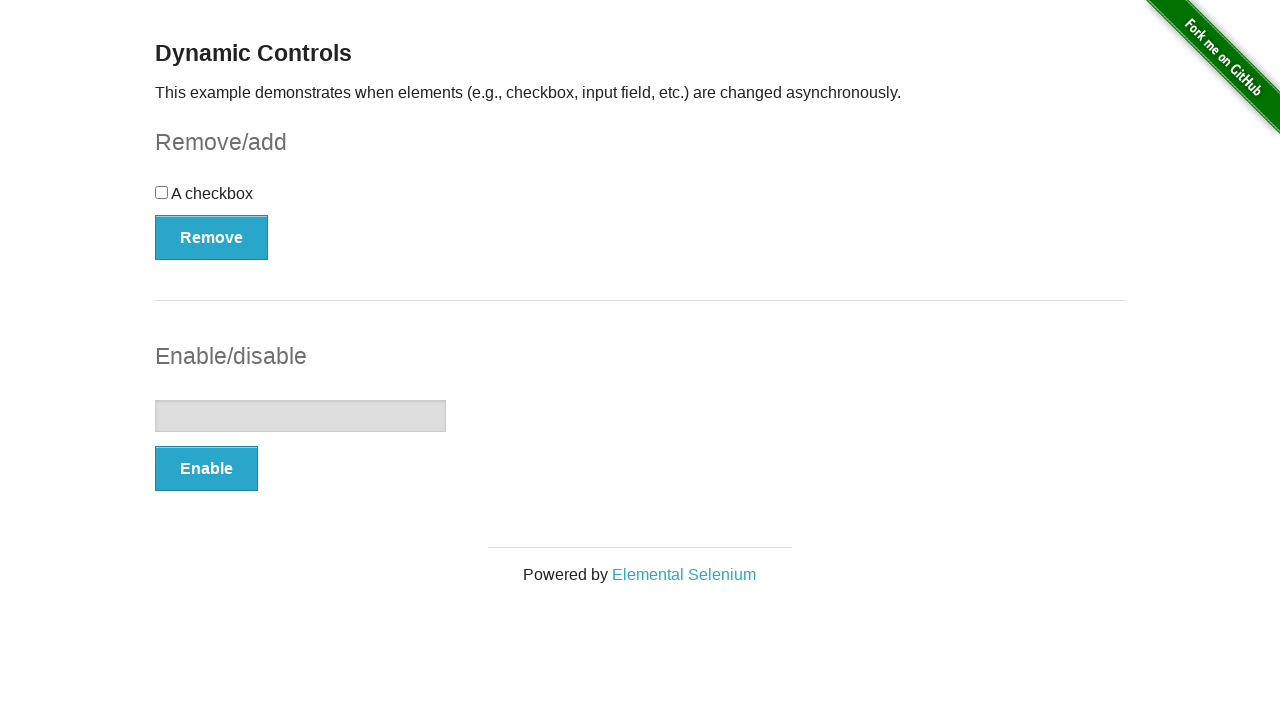

Clicked Remove button to remove checkbox at (212, 237) on xpath=(//*[@*='button'])[1]
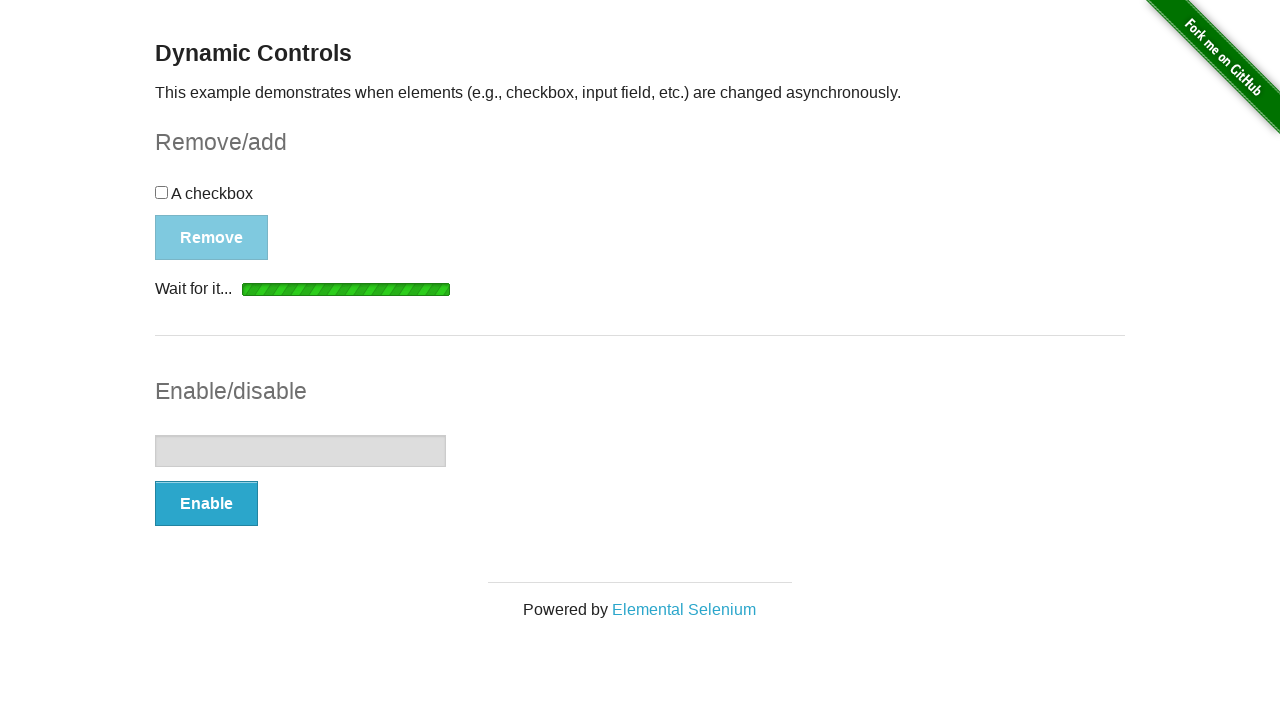

Waited for 'It's gone' message to appear
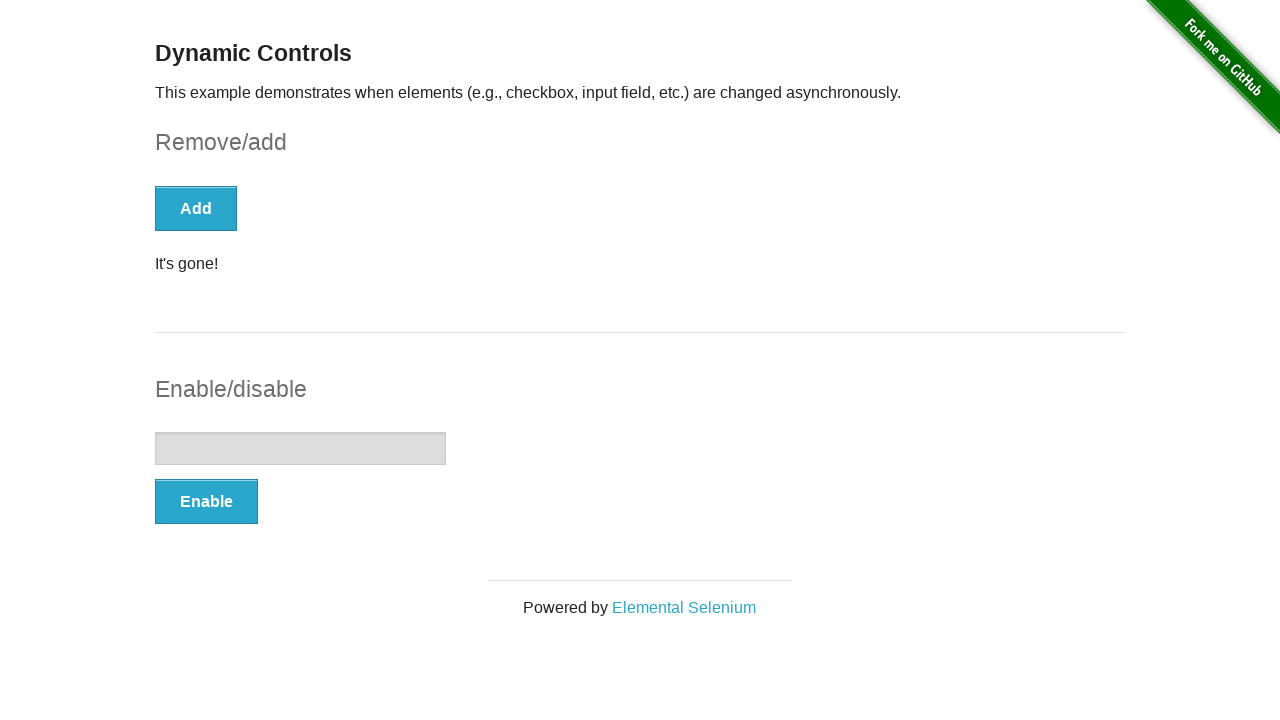

Verified checkbox is not visible after removal
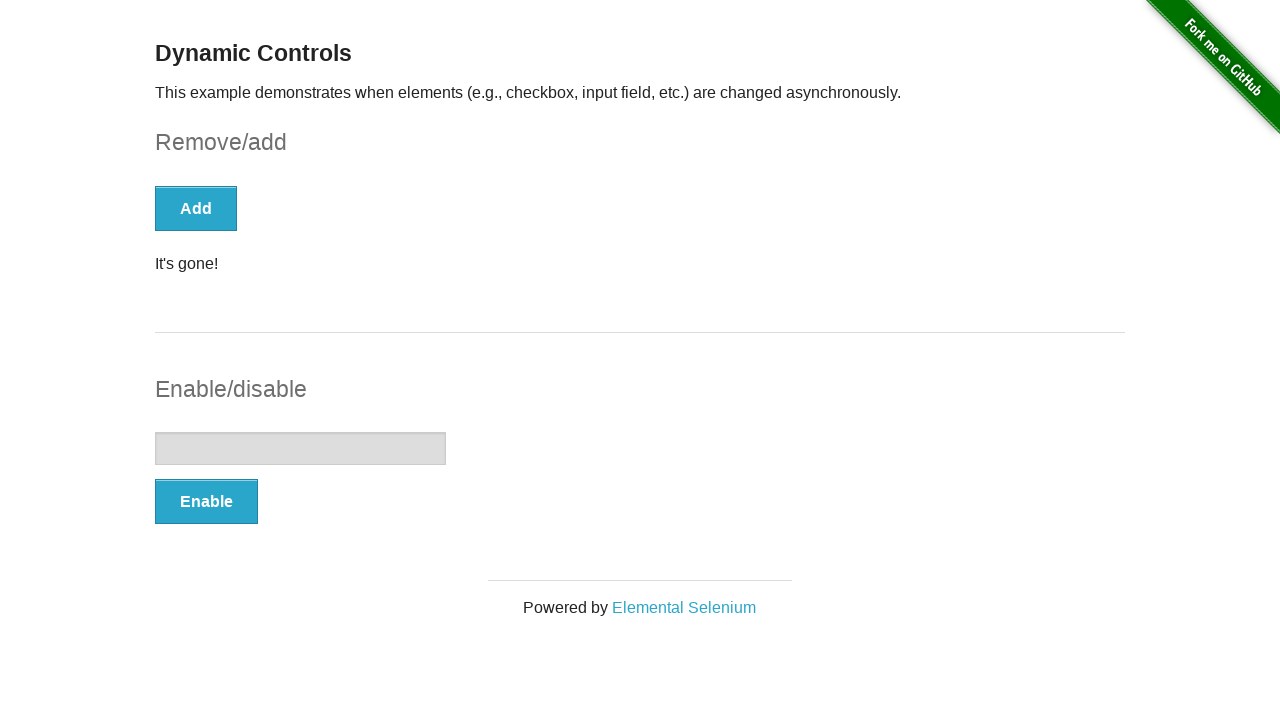

Clicked Add button to restore checkbox at (196, 208) on xpath=(//*[@type='button'])[1]
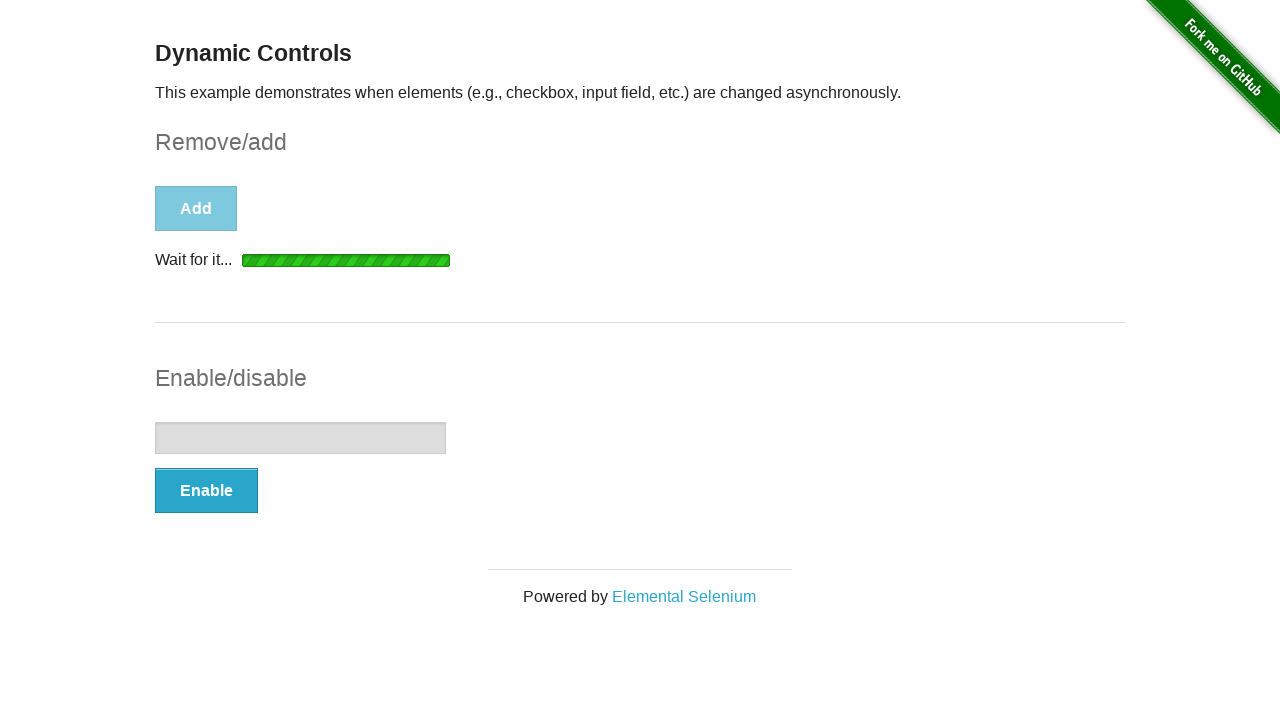

Waited for checkbox to reappear
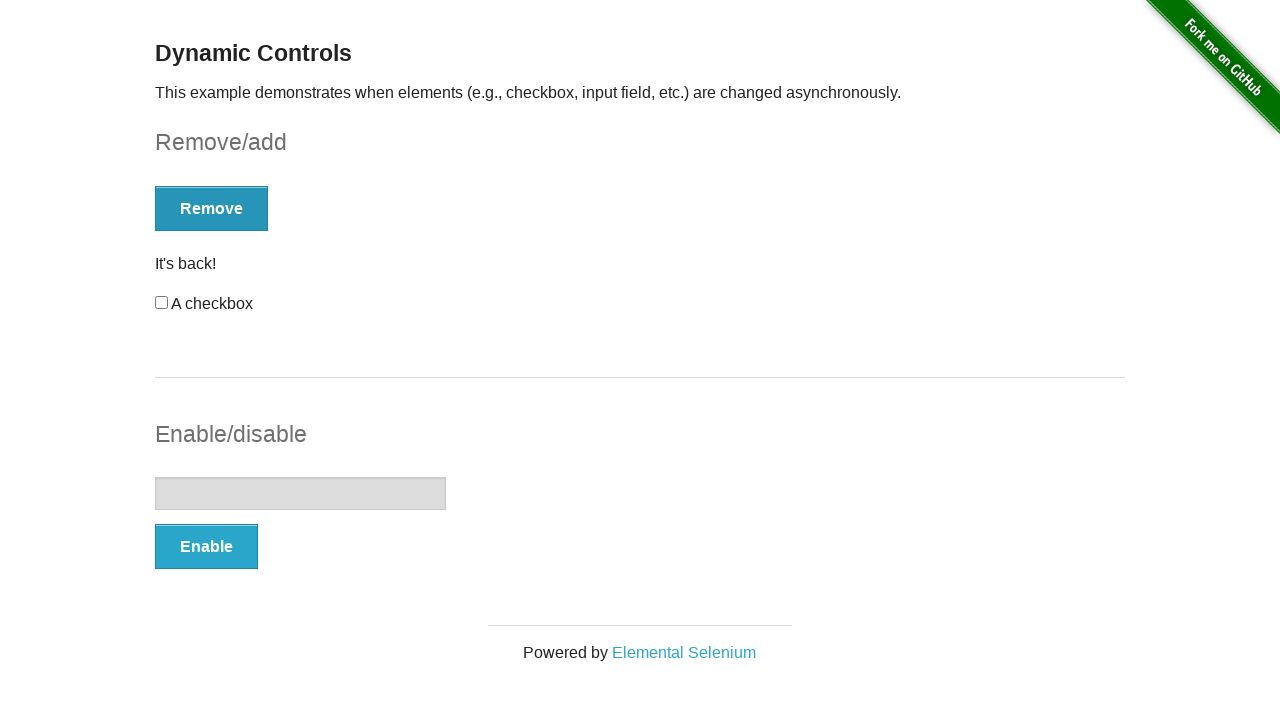

Verified checkbox is visible after being added back
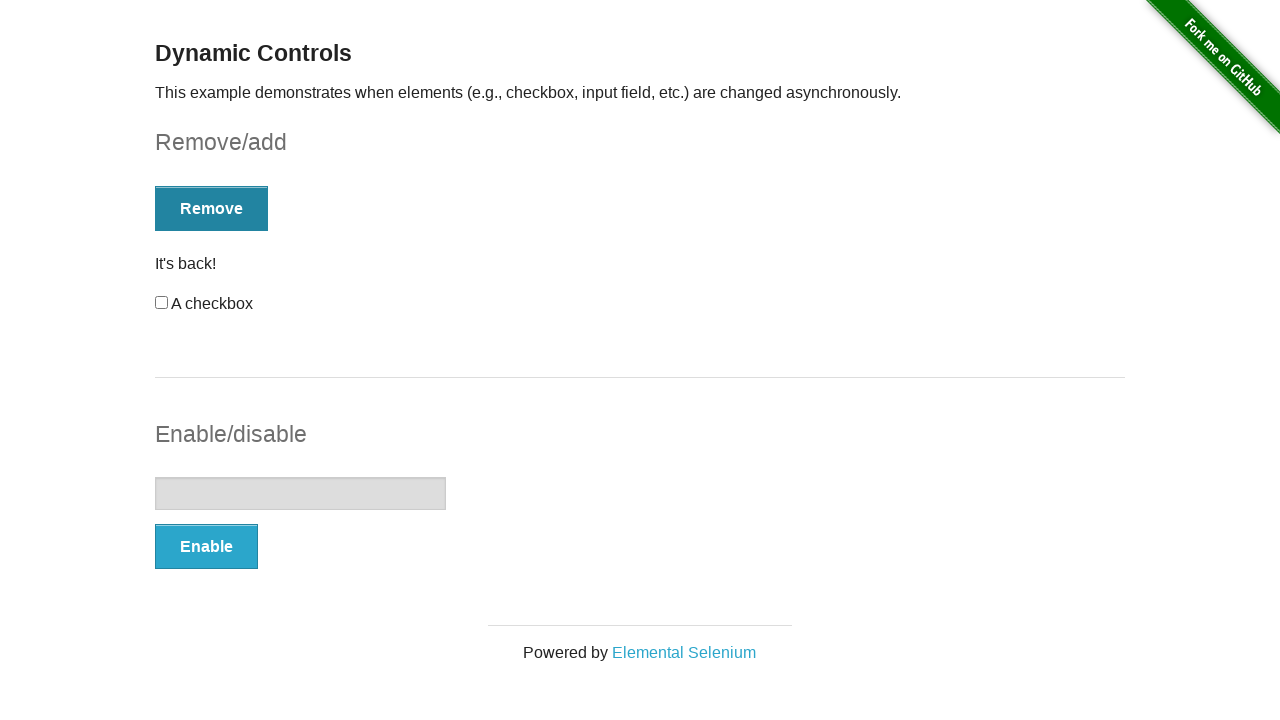

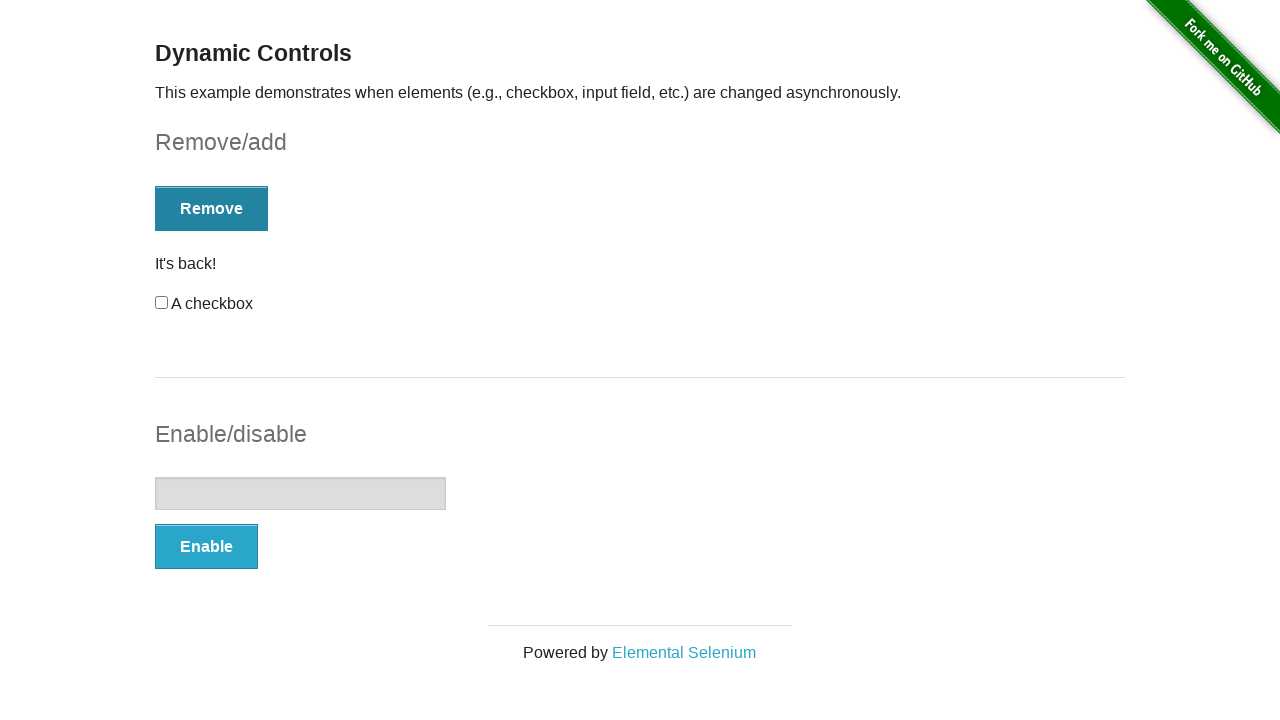